Navigates to the XPath practice page to verify session is established

Starting URL: https://selectorshub.com/xpath-practice-page/

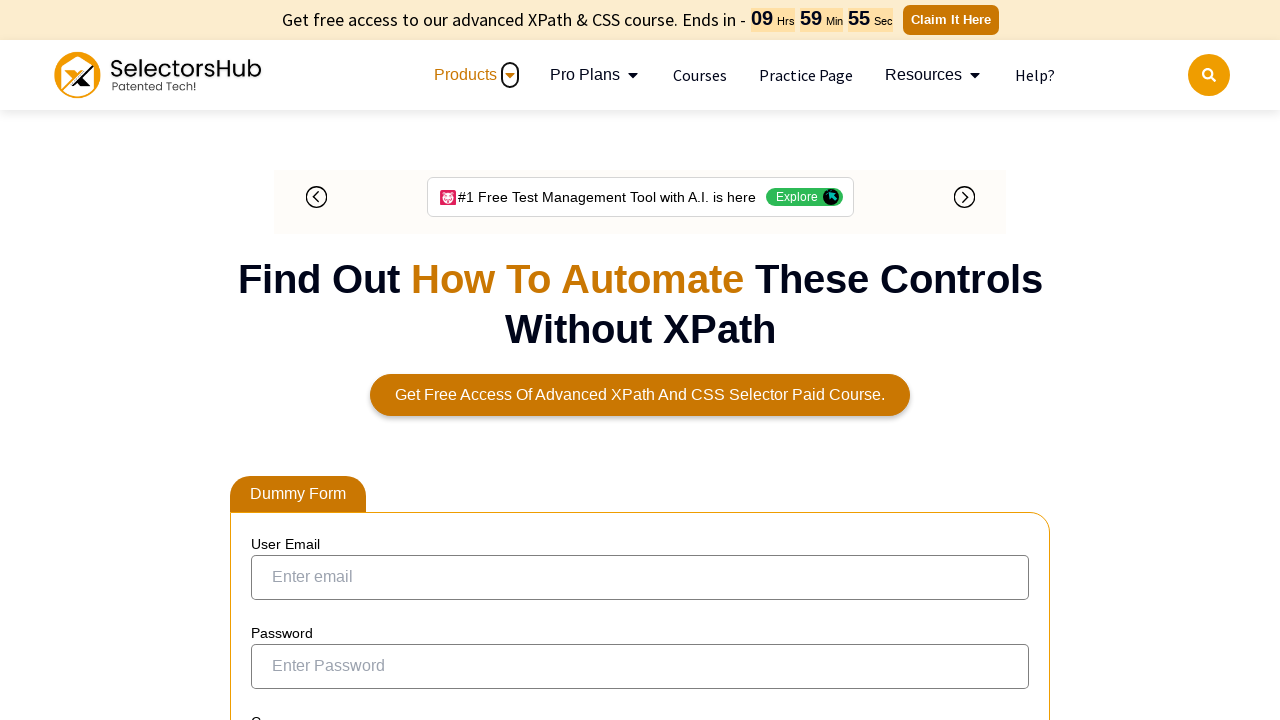

Waited for page to reach domcontentloaded state on XPath practice page
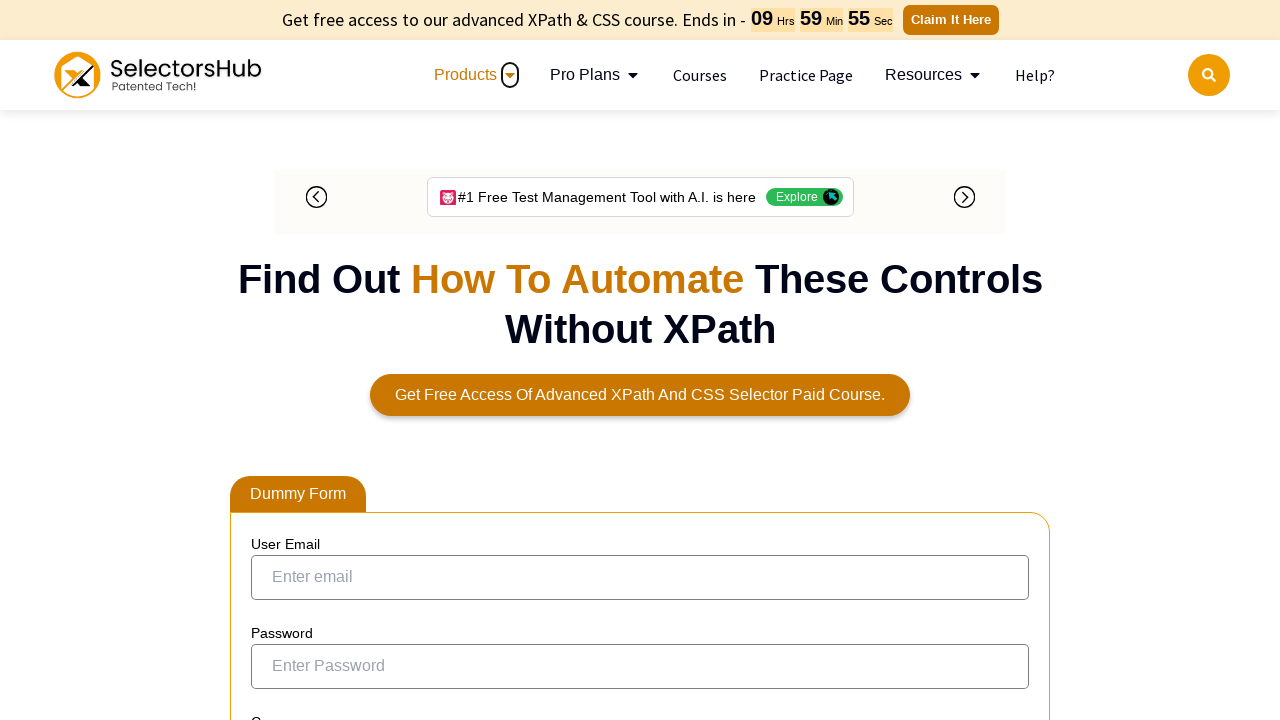

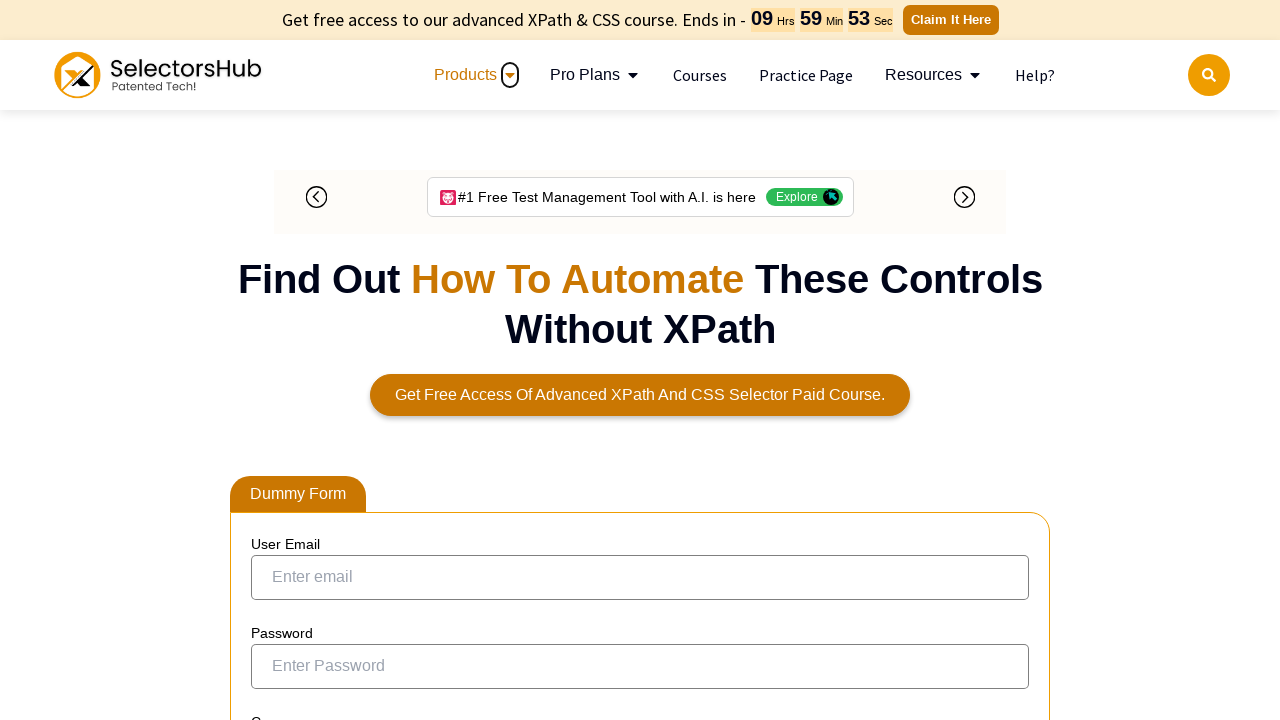